Tests completing the full checkout flow from adding items to finishing the order

Starting URL: https://www.saucedemo.com

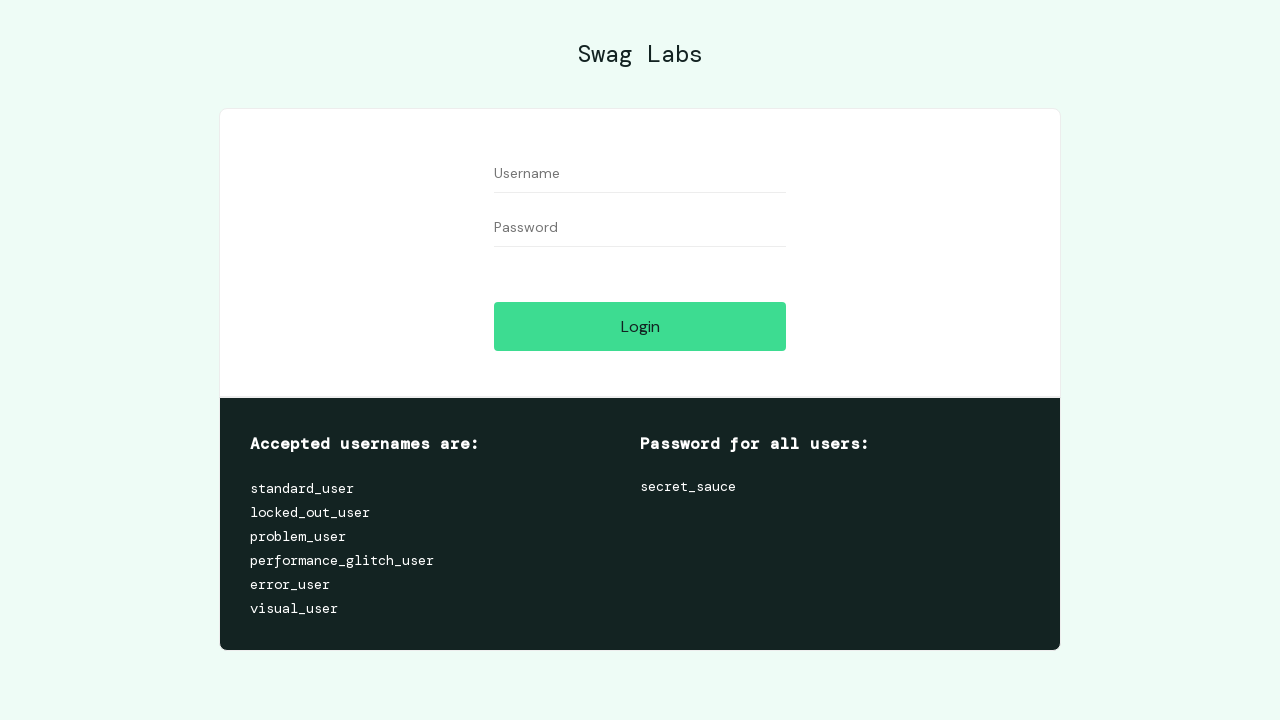

Filled username field with 'performance_glitch_user' on #user-name
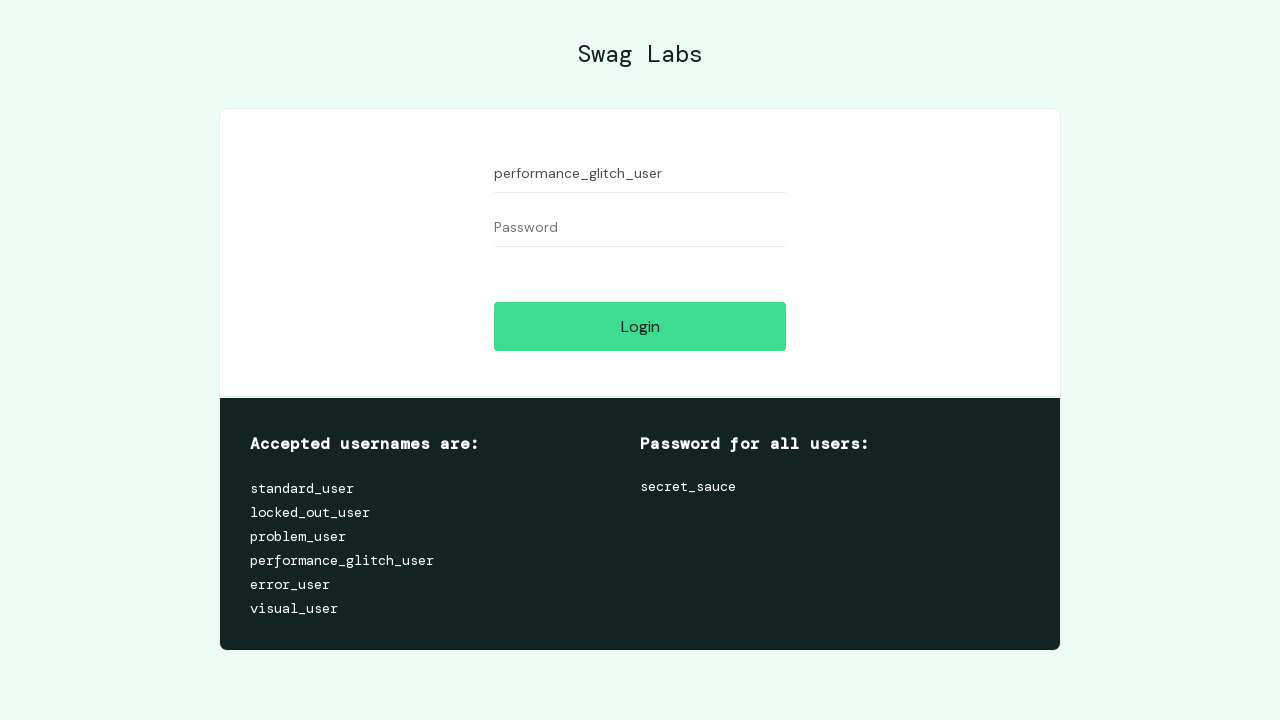

Filled password field with 'secret_sauce' on #password
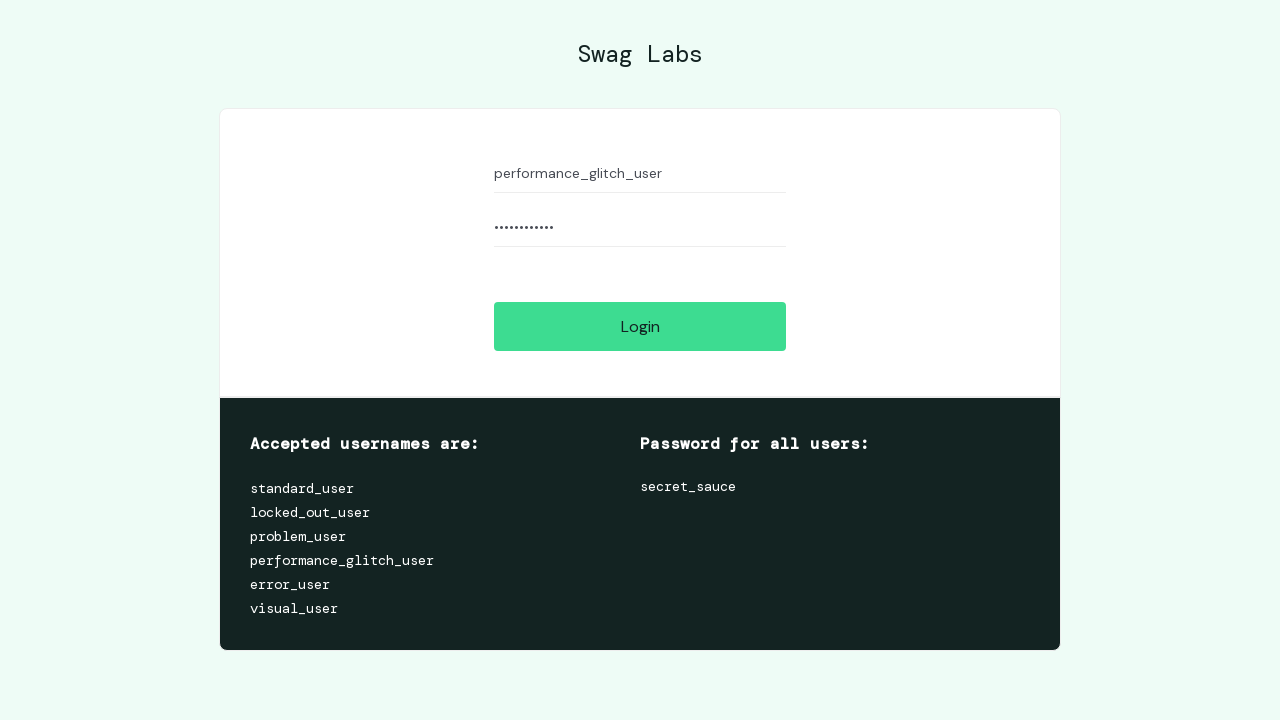

Clicked login button to authenticate at (640, 326) on #login-button
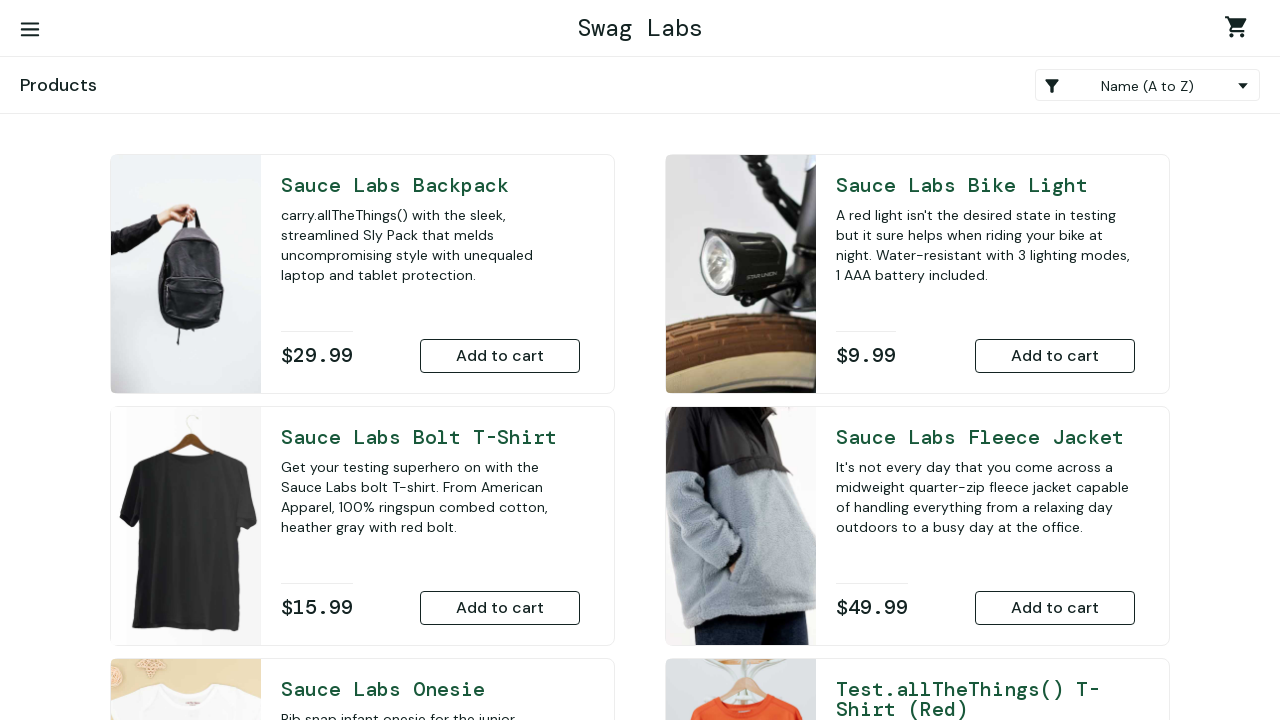

Added Sauce Labs Backpack to cart at (500, 356) on #add-to-cart-sauce-labs-backpack
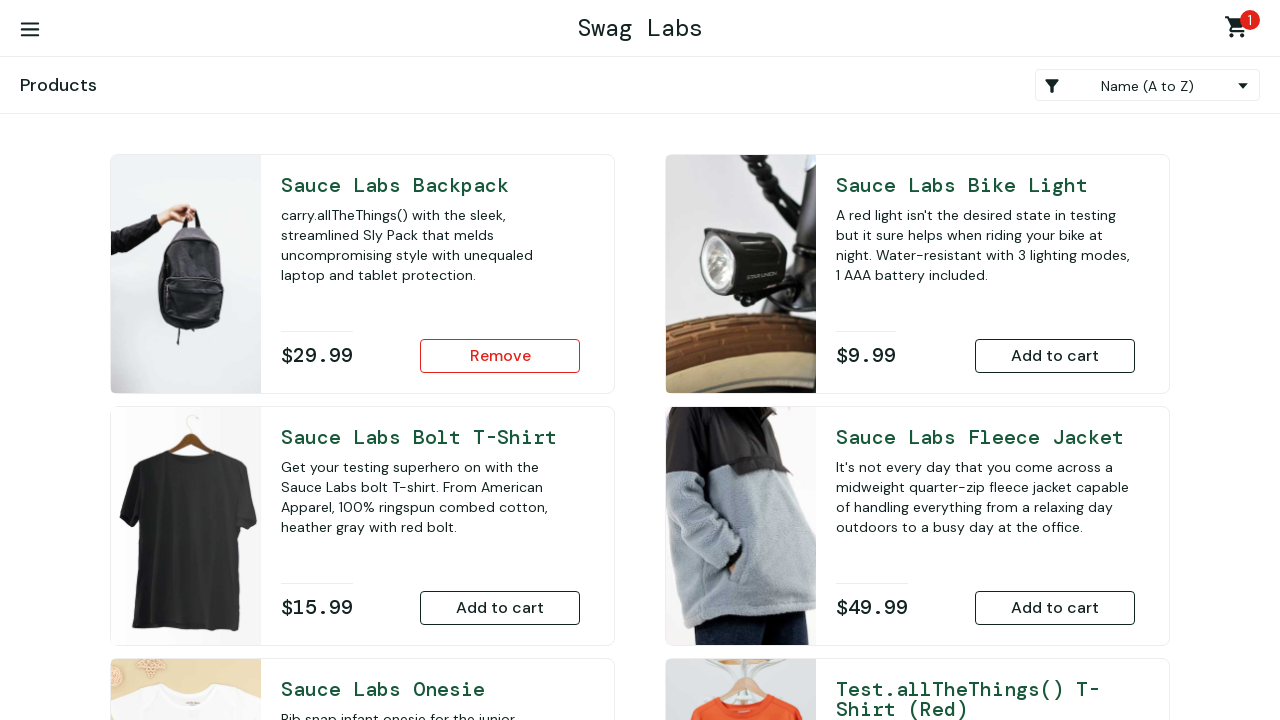

Added Sauce Labs Bike Light to cart at (1055, 356) on #add-to-cart-sauce-labs-bike-light
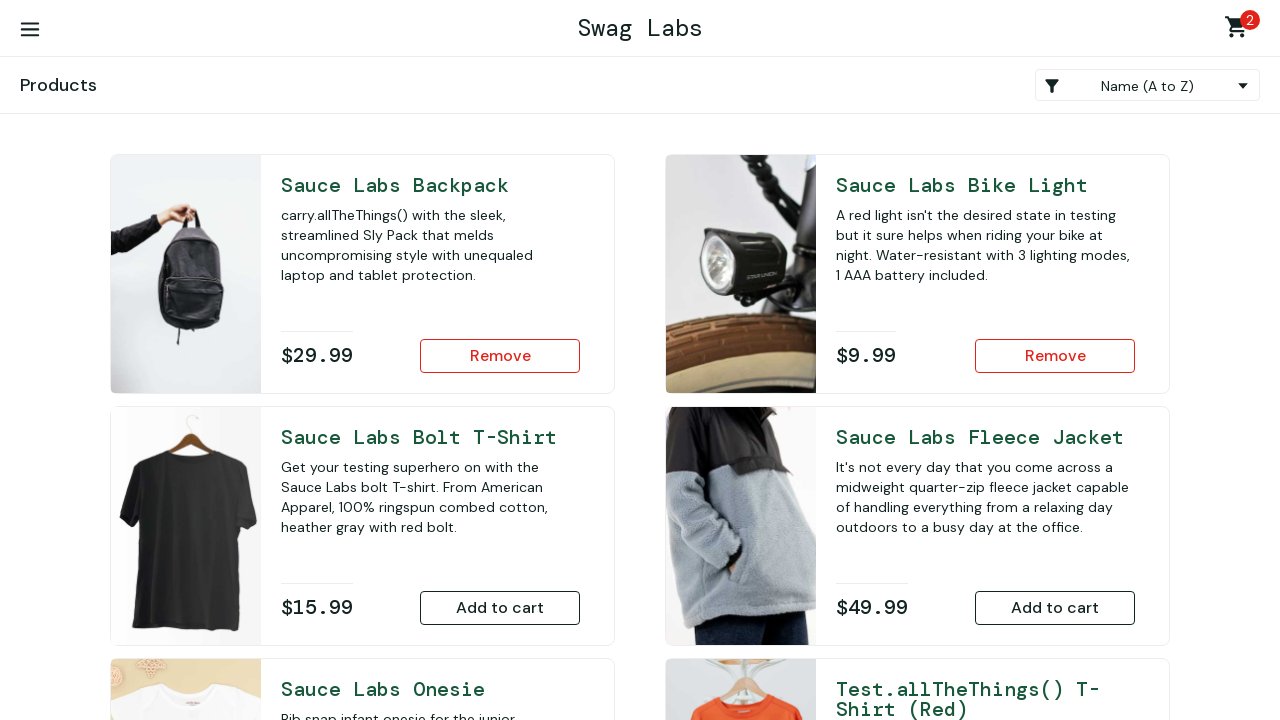

Added Sauce Labs Onesie to cart at (500, 470) on #add-to-cart-sauce-labs-onesie
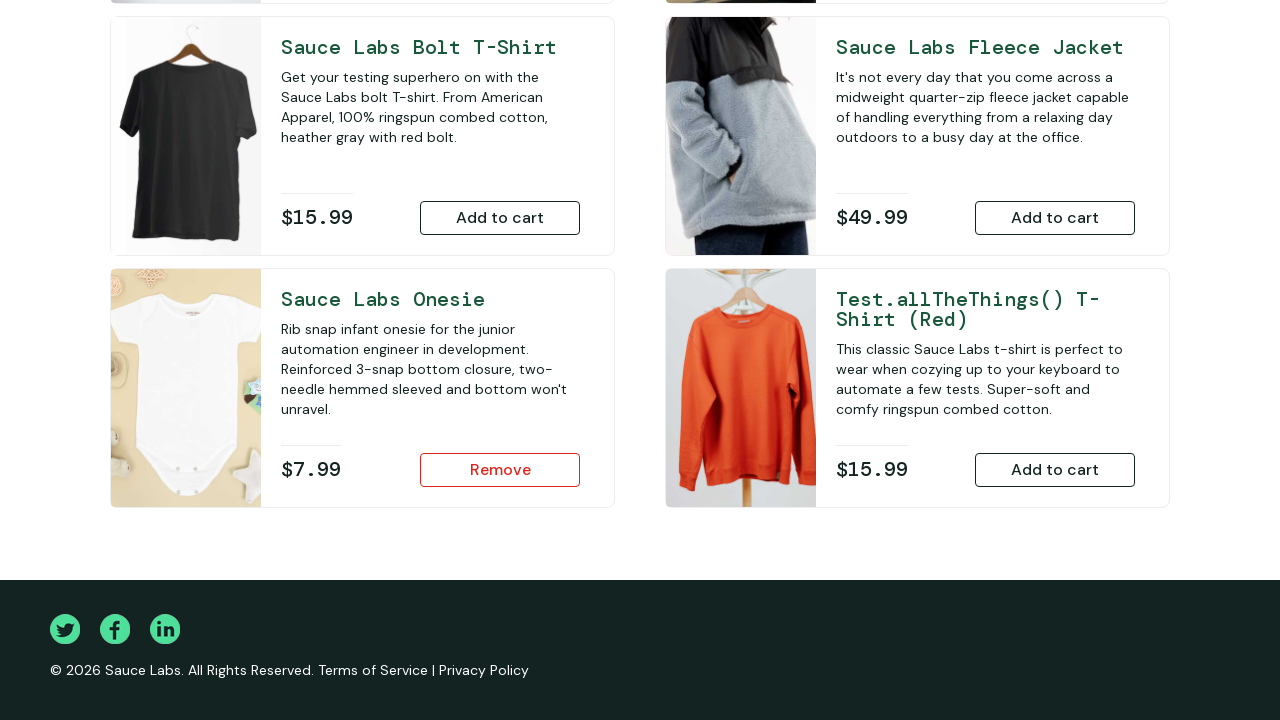

Added Sauce Labs Fleece Jacket to cart at (1055, 218) on #add-to-cart-sauce-labs-fleece-jacket
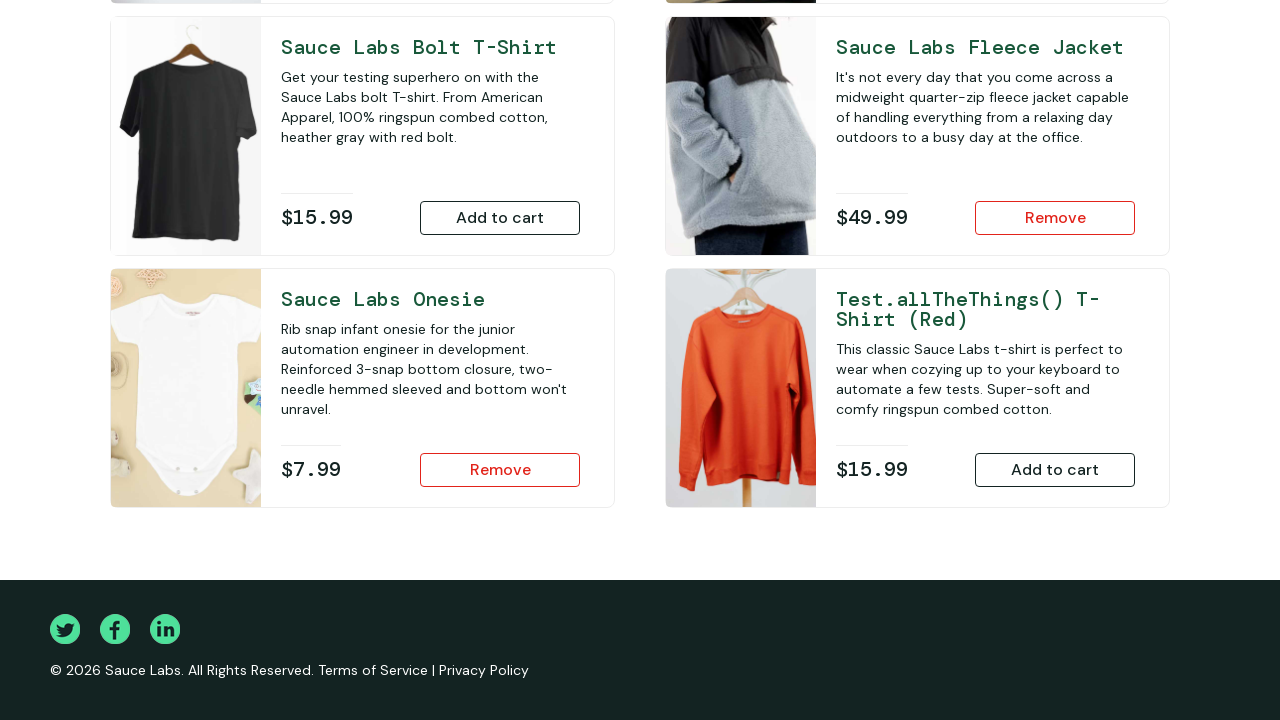

Clicked shopping cart link to view cart at (1240, 30) on .shopping_cart_link
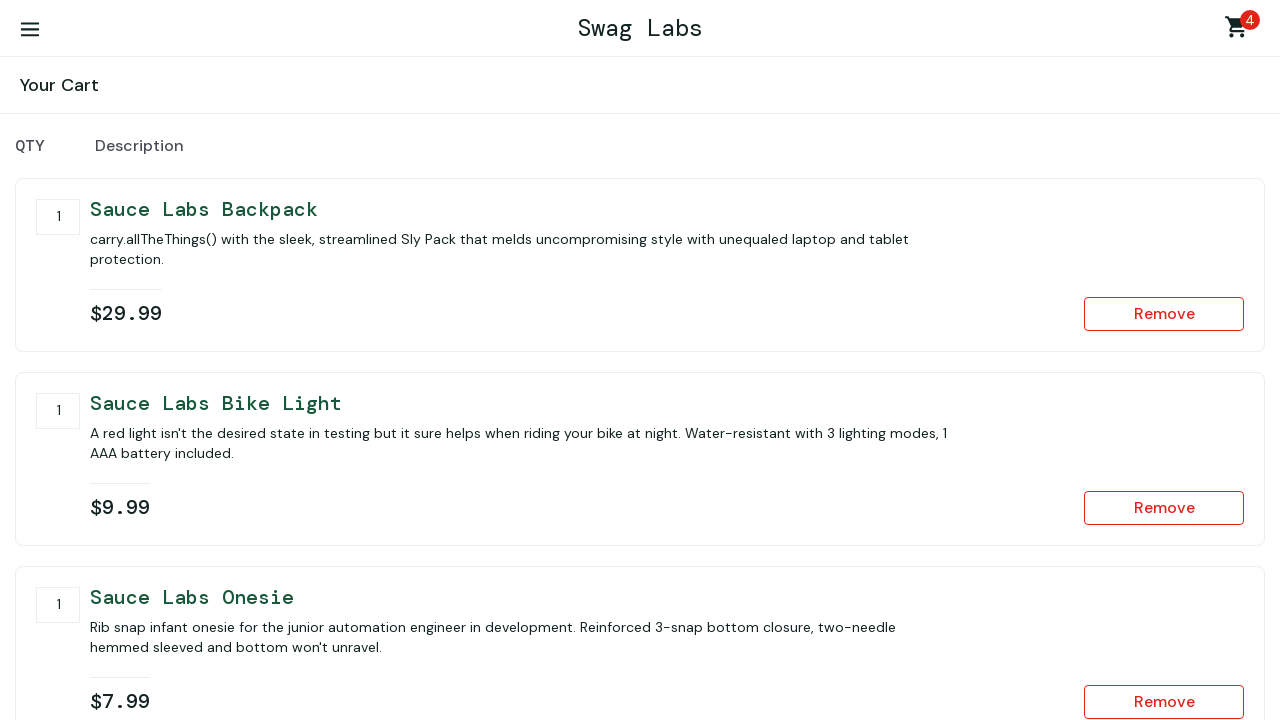

Clicked checkout button to begin checkout process at (1155, 463) on #checkout
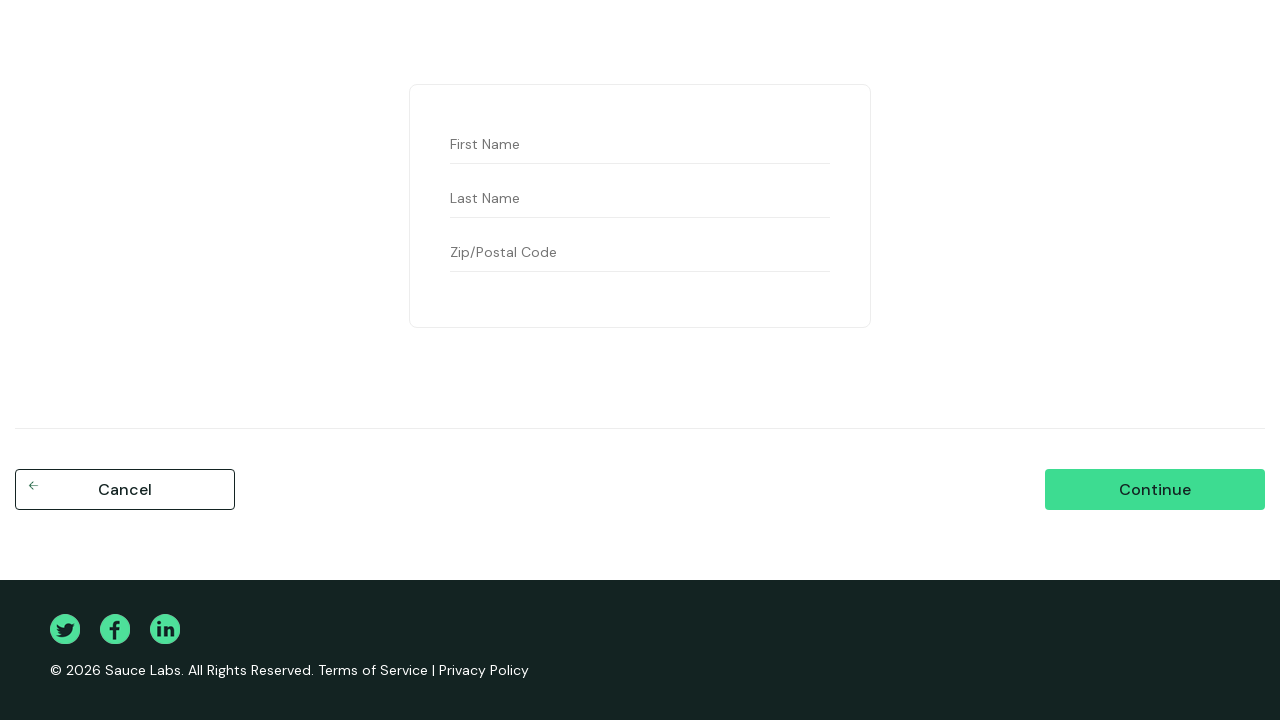

Filled first name field with 'Michael' on #first-name
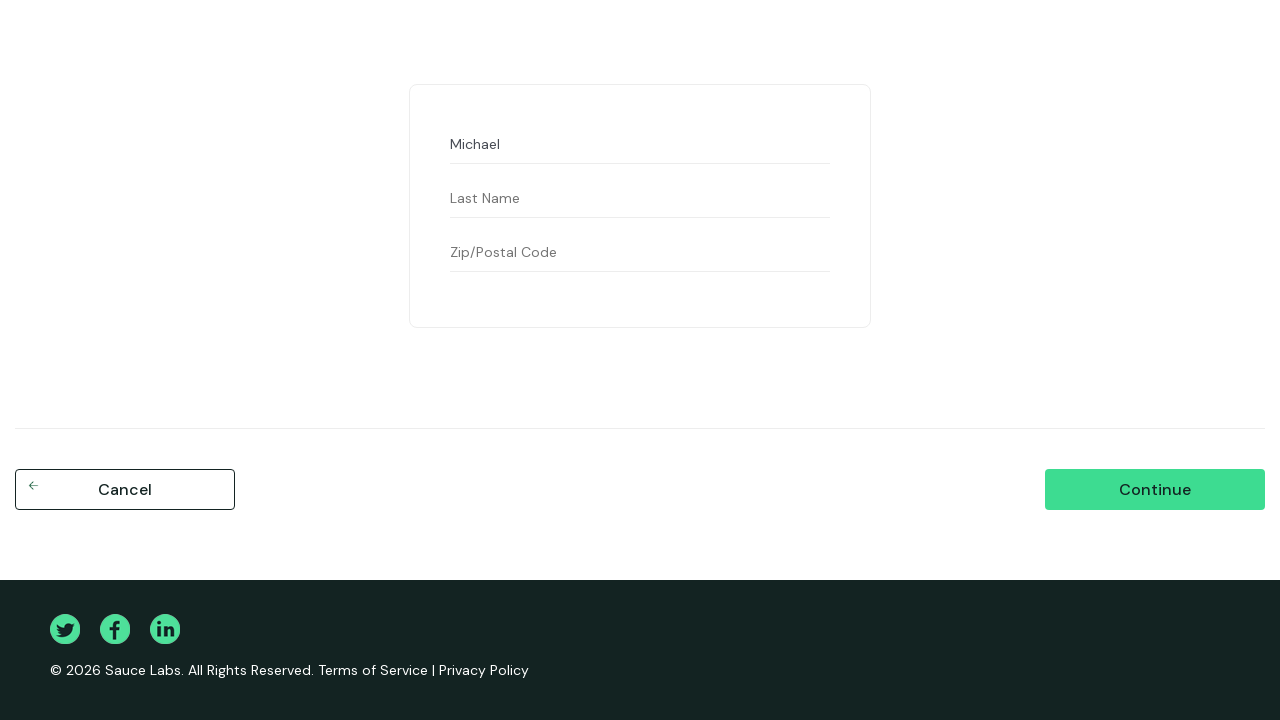

Filled last name field with 'Djamba' on #last-name
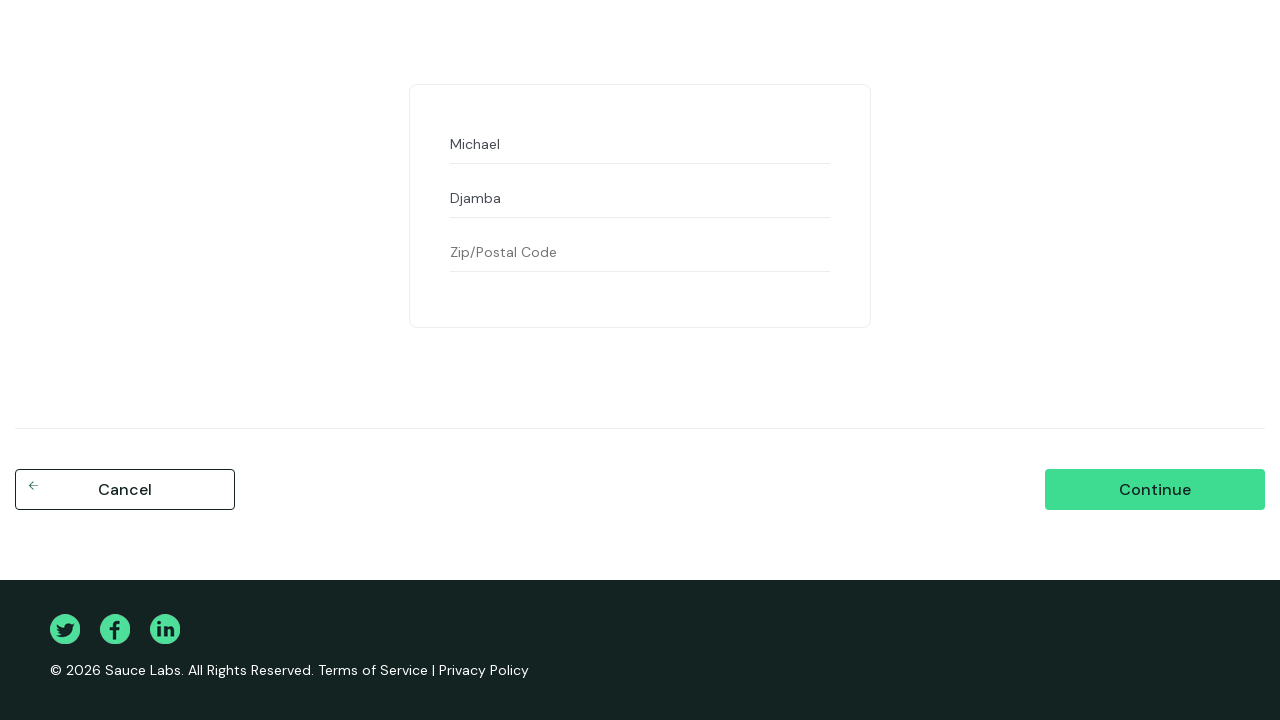

Filled postal code field with '7780' on #postal-code
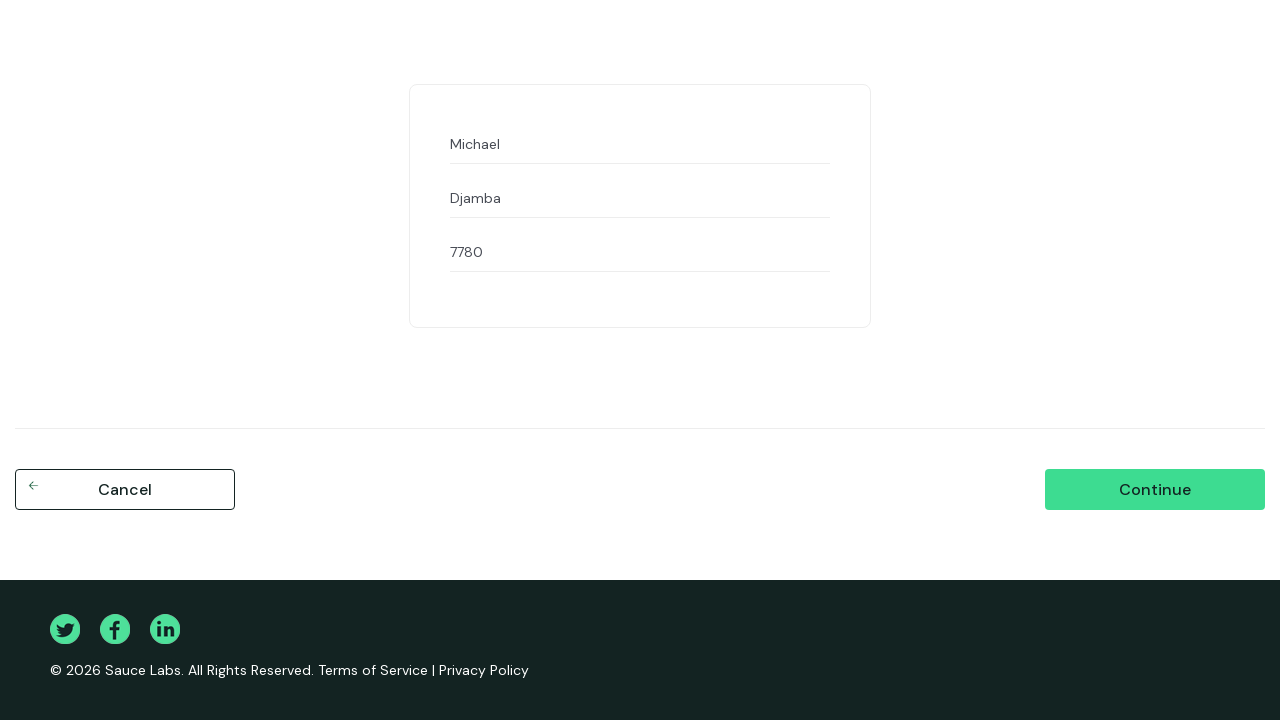

Clicked continue button to proceed to order review at (1155, 490) on #continue
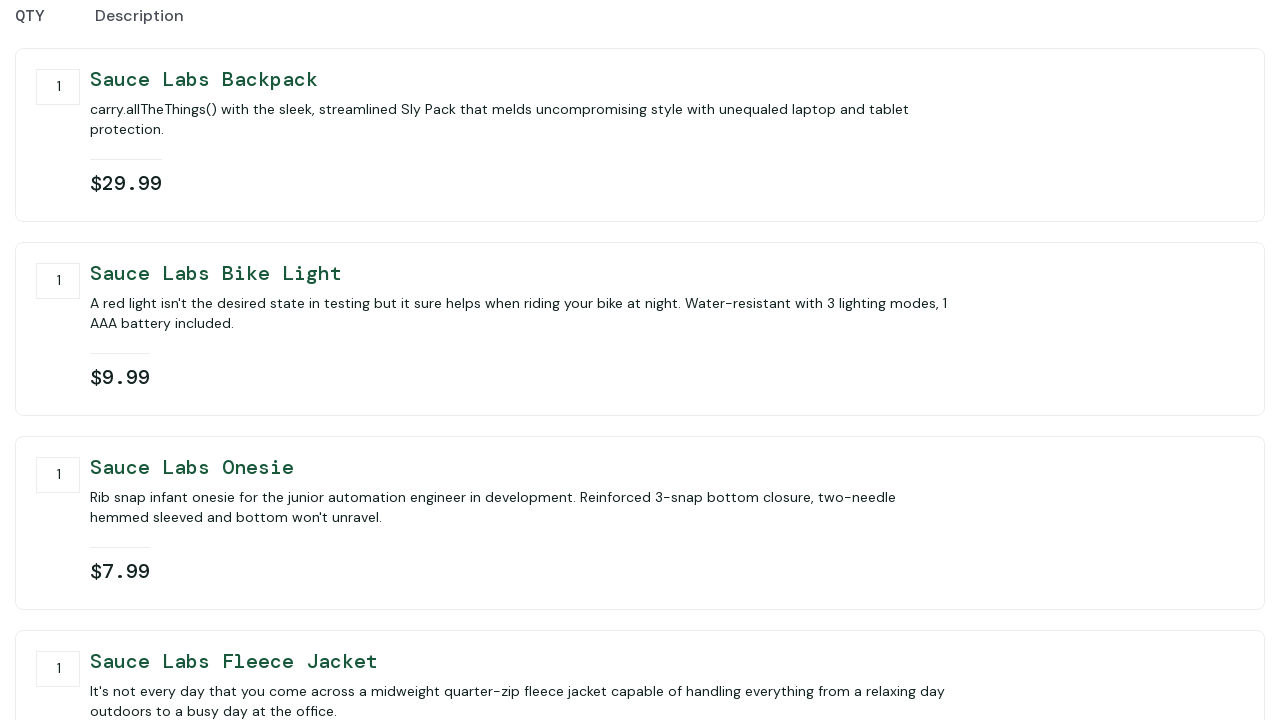

Clicked finish button to complete the order at (1155, 463) on #finish
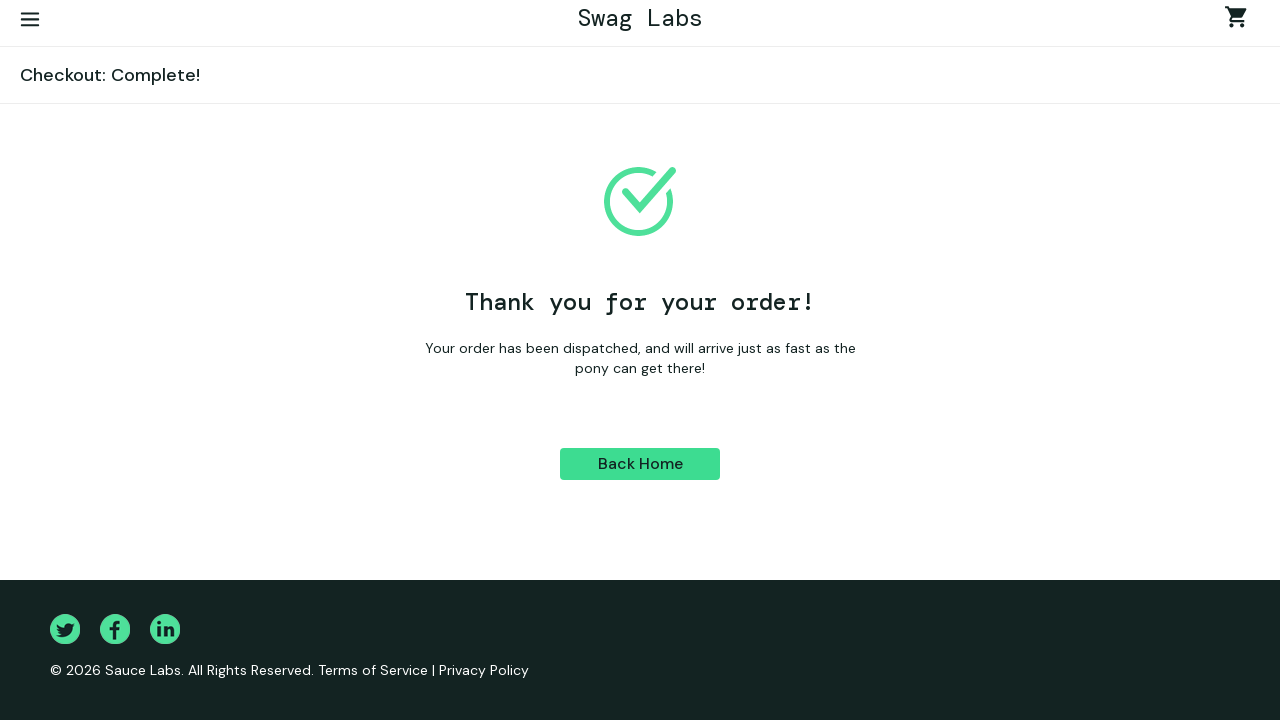

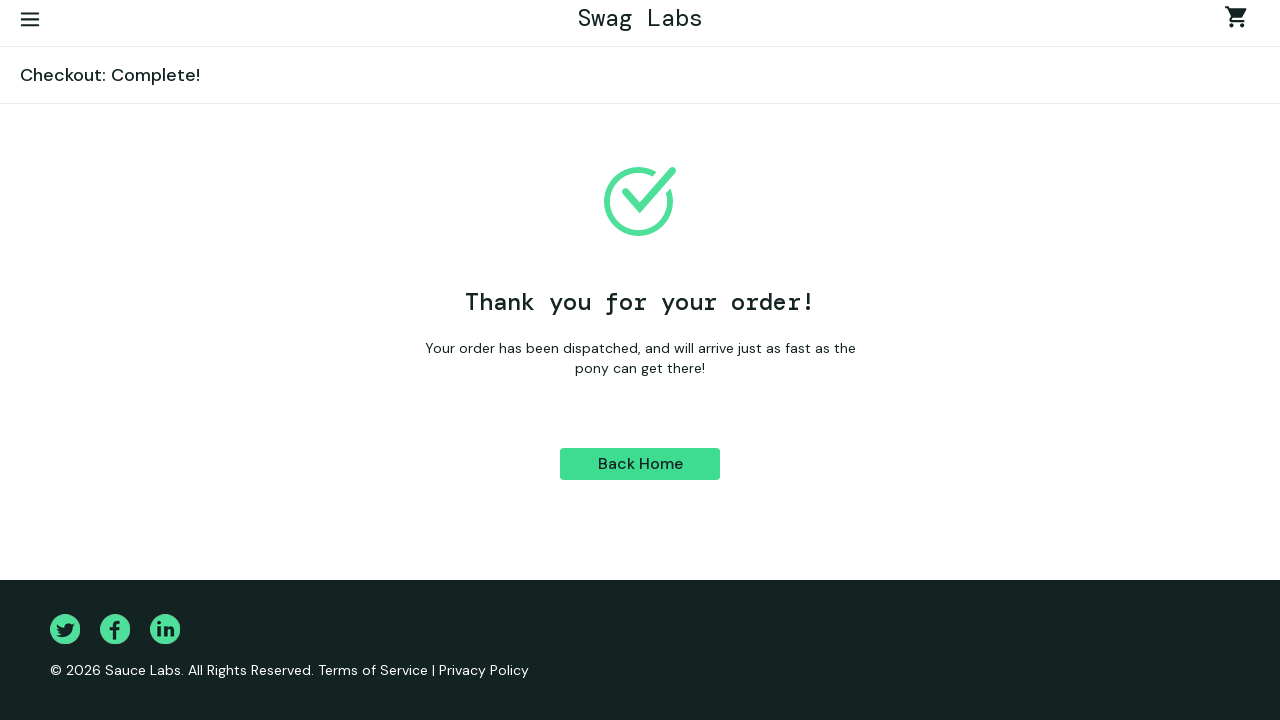